Tests FAQ accordion item 0 - clicks on the first important question and verifies the answer about daily rental price (400 rubles) is displayed

Starting URL: https://qa-scooter.praktikum-services.ru/

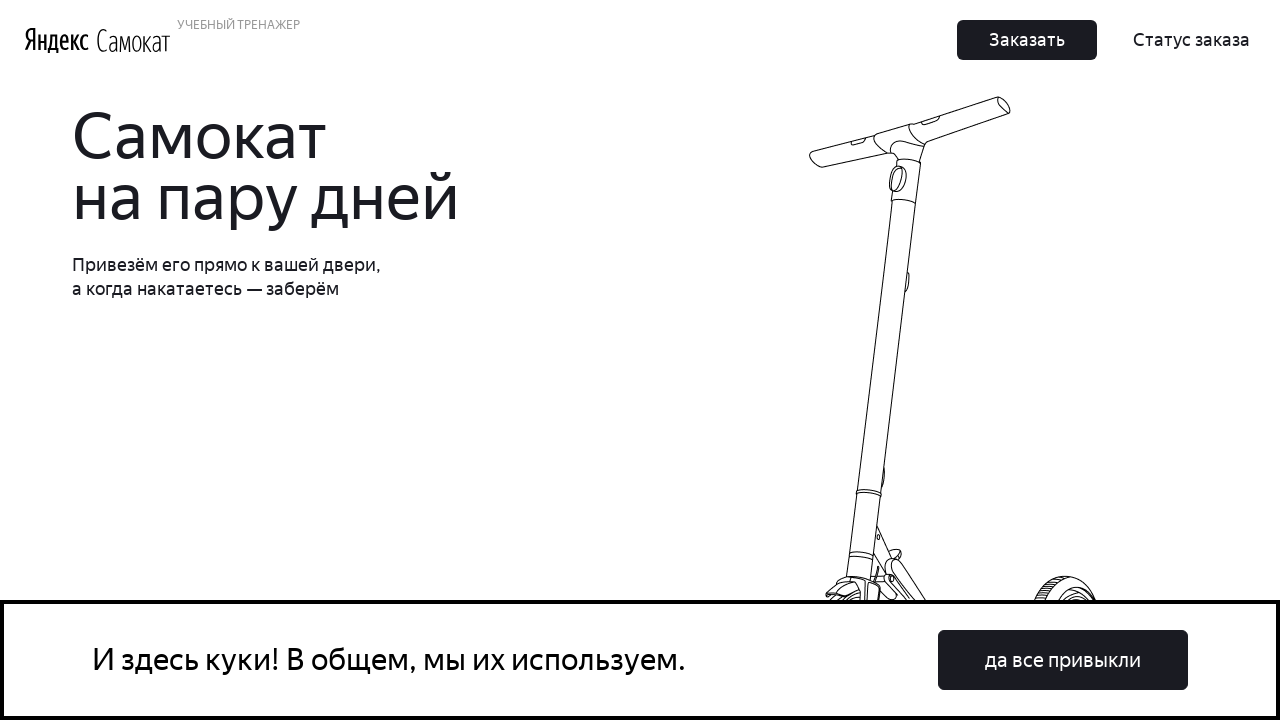

Page loaded with domcontentloaded state
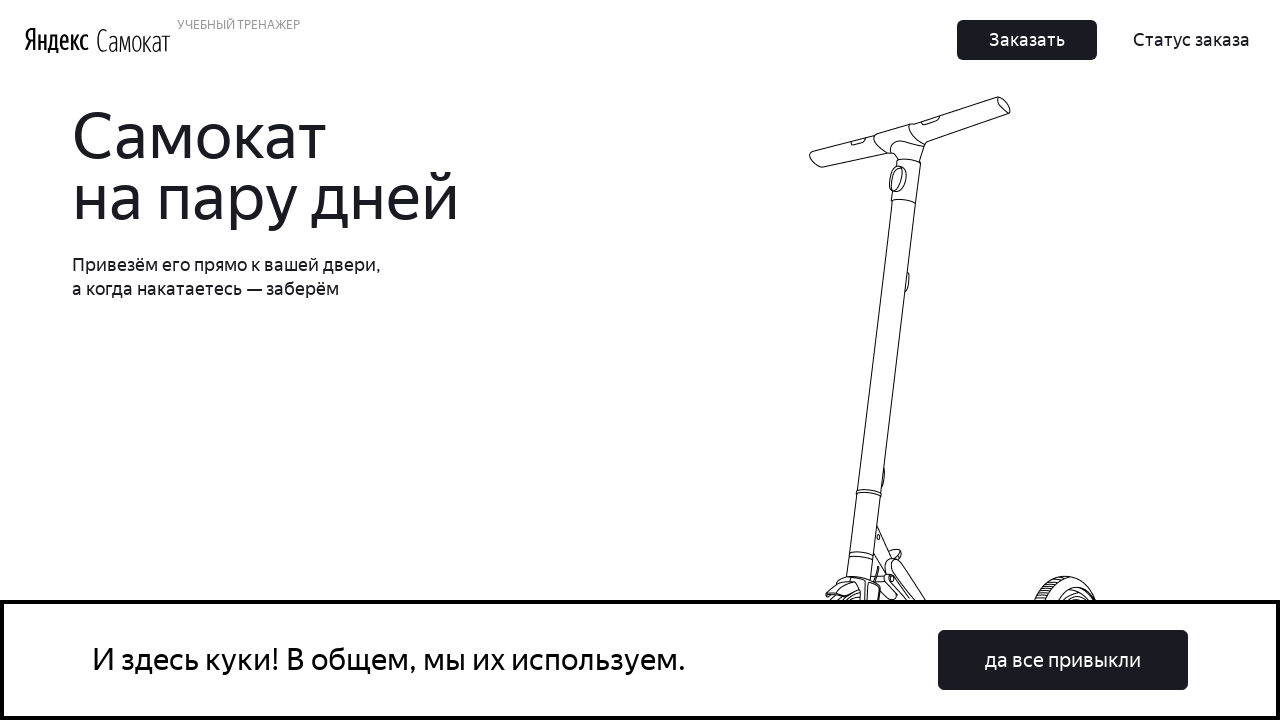

Scrolled to bottom of page to view FAQ section
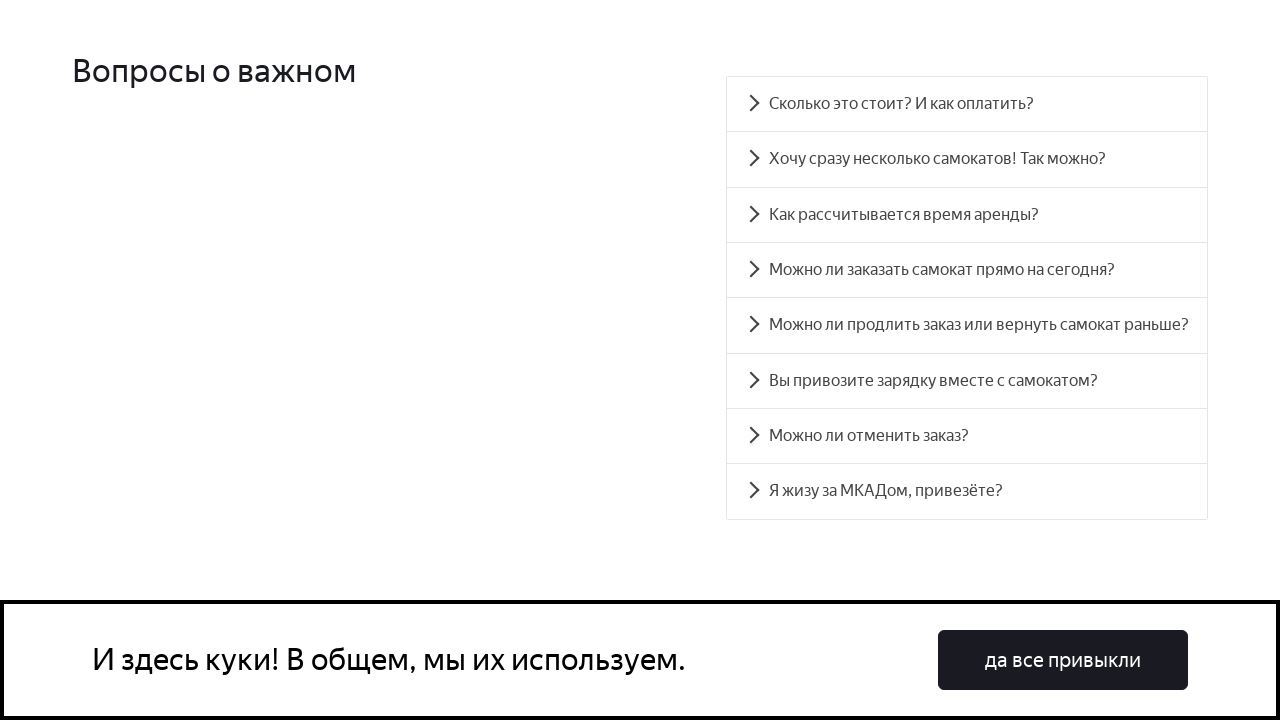

Clicked on first important question in FAQ accordion (item 0) at (967, 104) on #accordion__heading-0
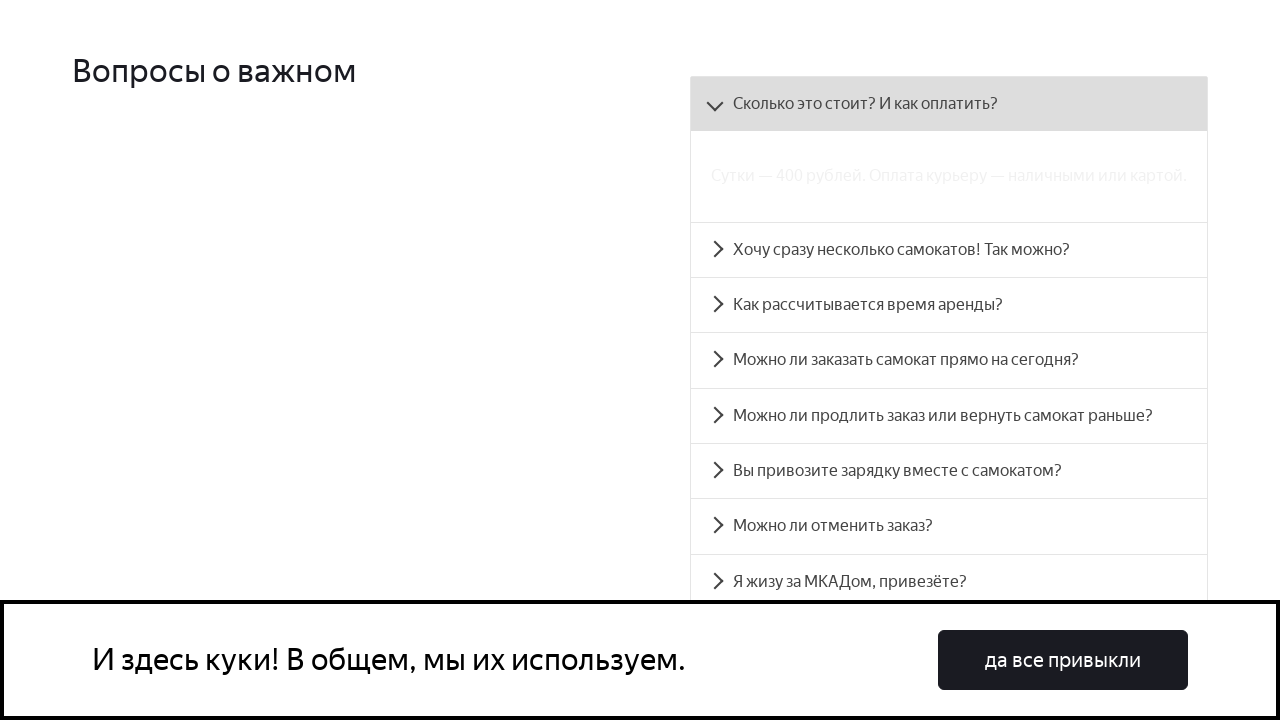

Accordion content became visible showing daily rental price of 400 rubles
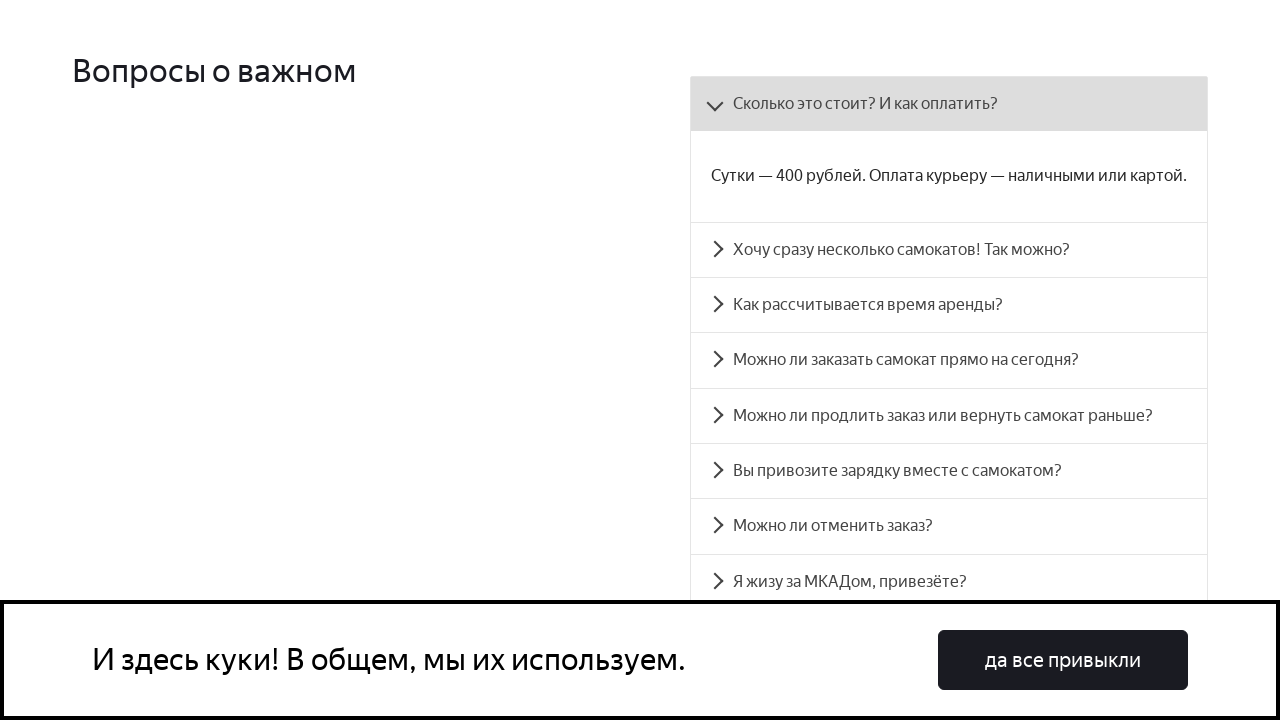

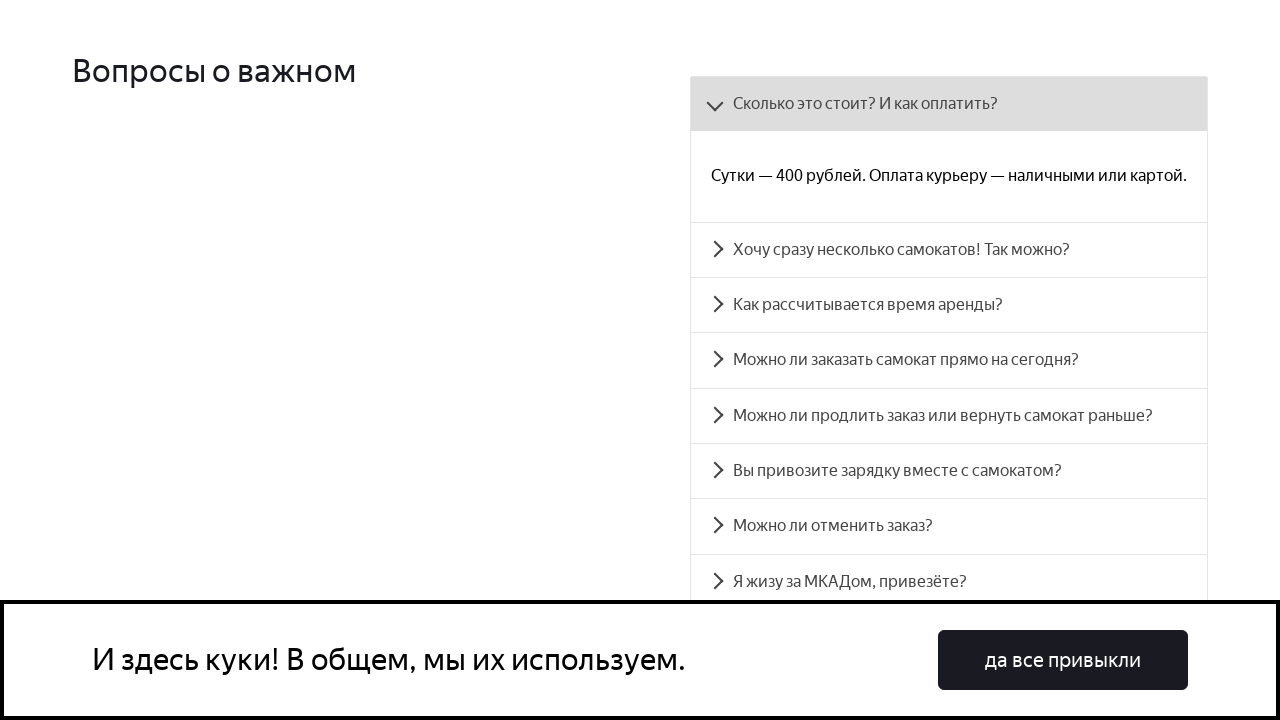